Tests editing a todo item by double-clicking, entering new text, and pressing Enter

Starting URL: https://demo.playwright.dev/todomvc

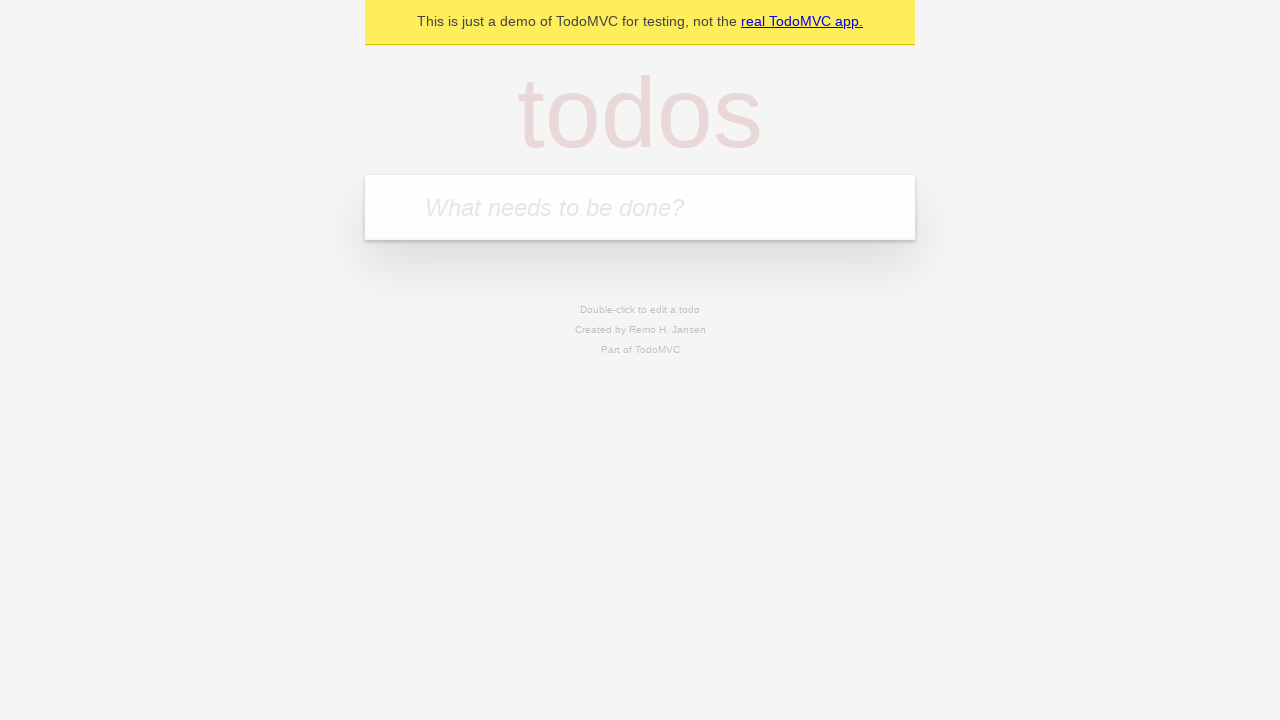

Filled todo input with 'buy some cheese' on internal:attr=[placeholder="What needs to be done?"i]
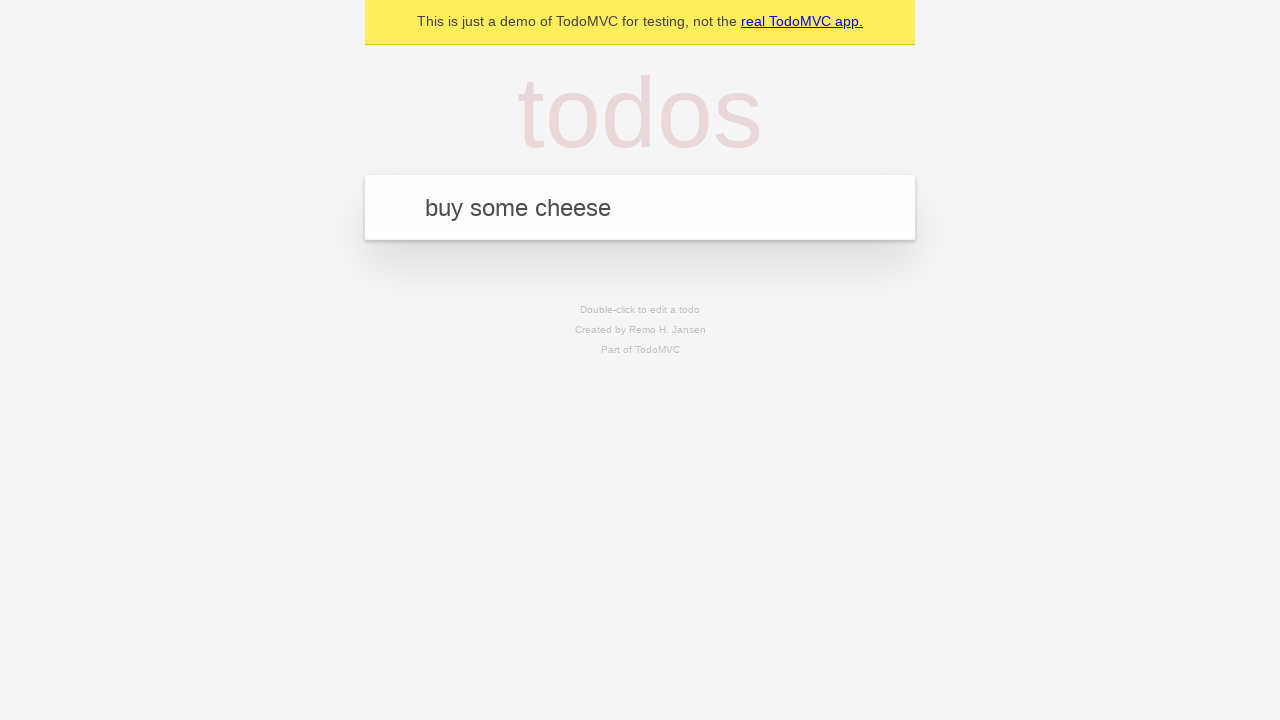

Pressed Enter to create first todo on internal:attr=[placeholder="What needs to be done?"i]
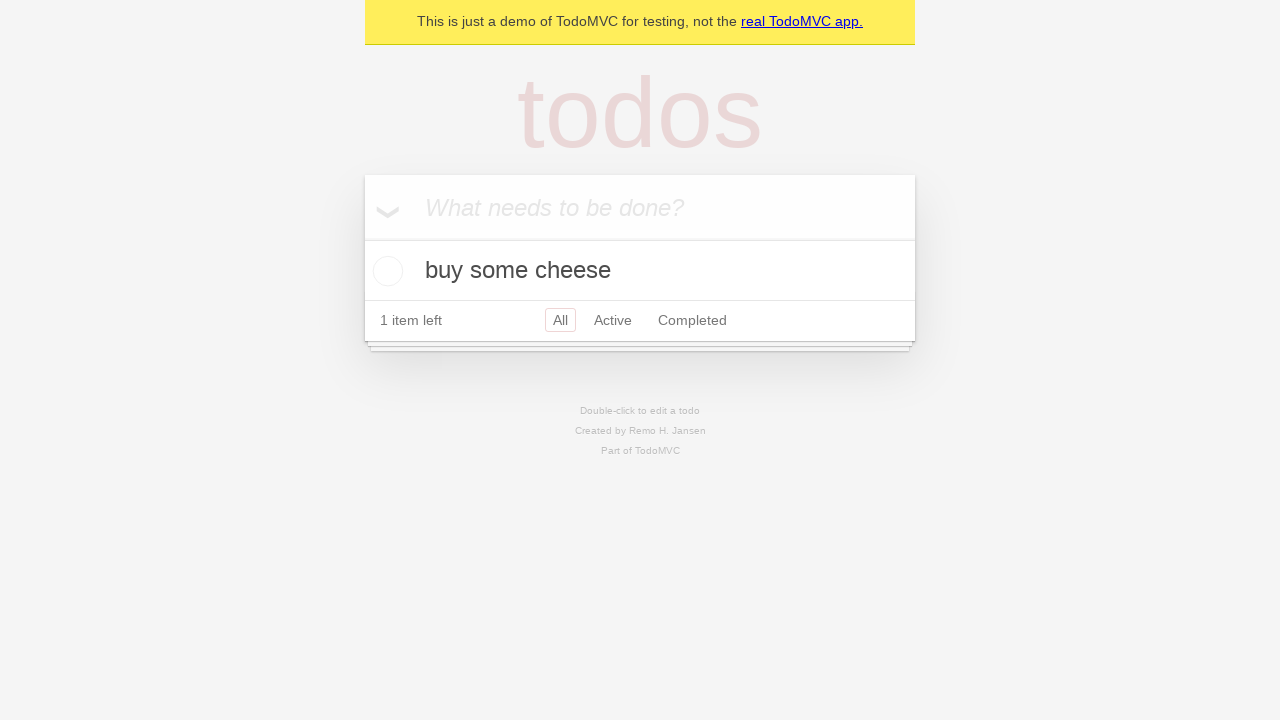

Filled todo input with 'feed the cat' on internal:attr=[placeholder="What needs to be done?"i]
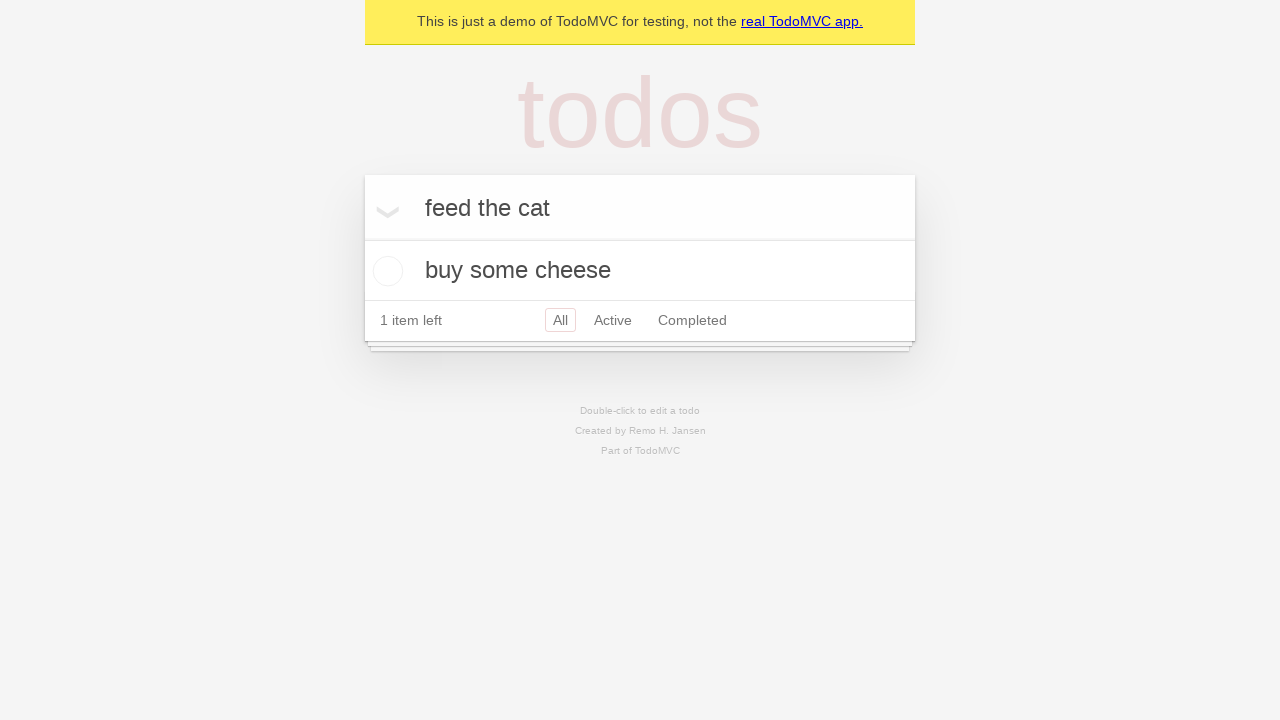

Pressed Enter to create second todo on internal:attr=[placeholder="What needs to be done?"i]
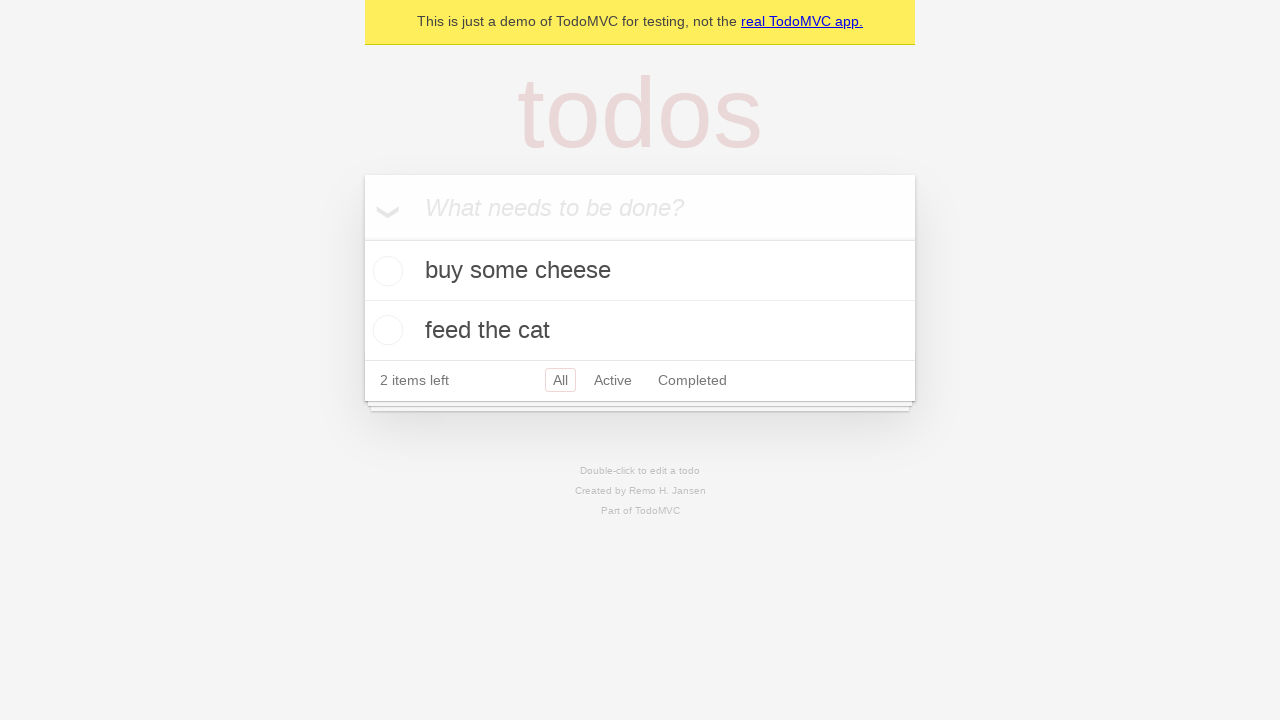

Filled todo input with 'book a doctors appointment' on internal:attr=[placeholder="What needs to be done?"i]
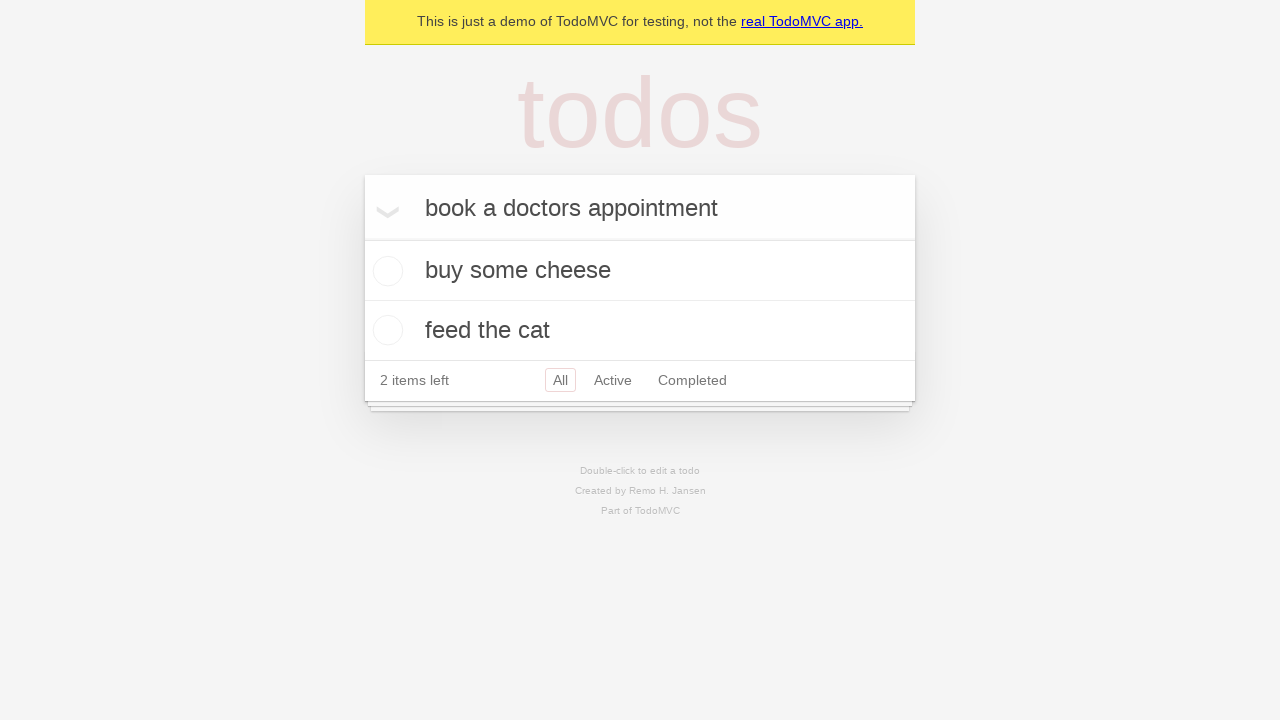

Pressed Enter to create third todo on internal:attr=[placeholder="What needs to be done?"i]
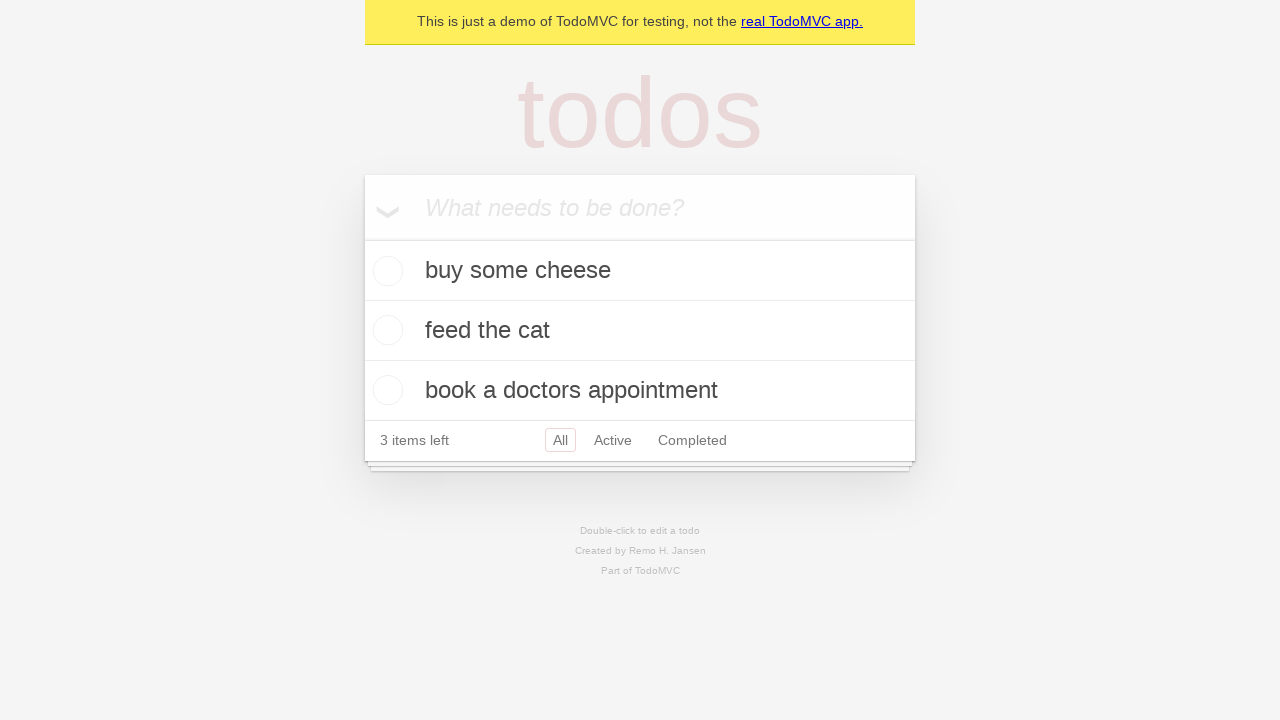

Waited for all 3 todos to be created
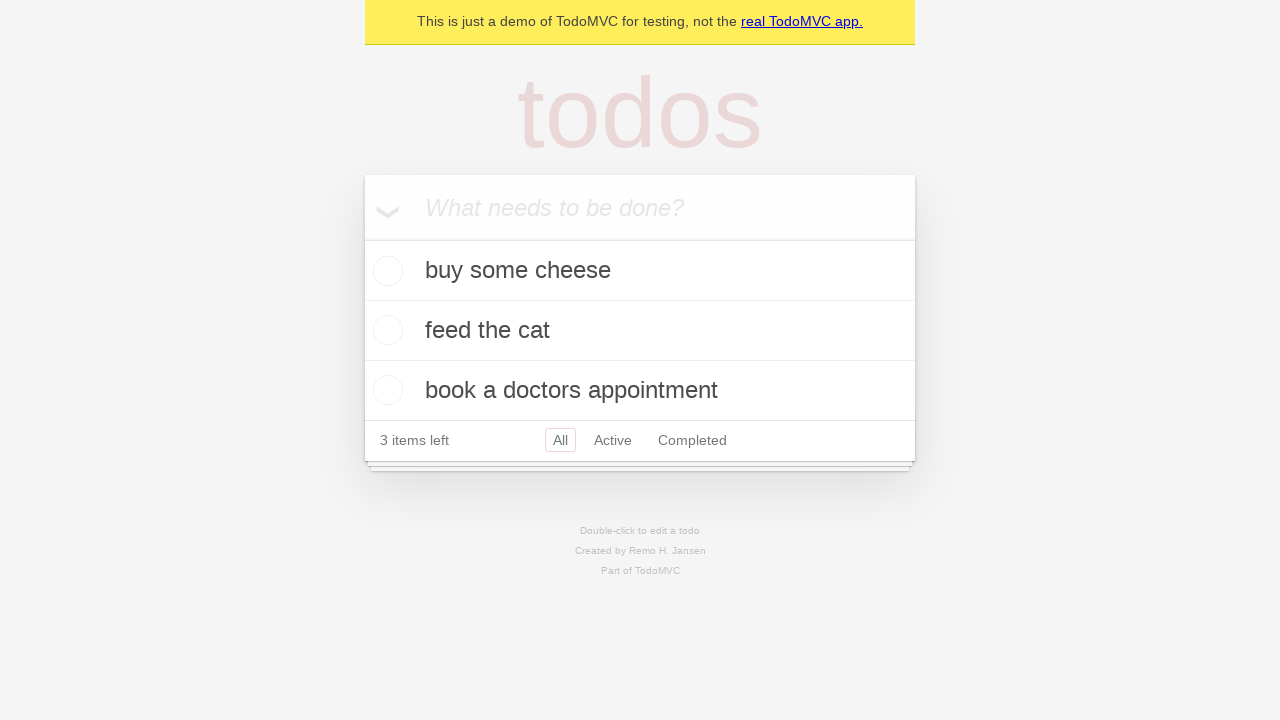

Double-clicked second todo item to enter edit mode at (640, 331) on internal:testid=[data-testid="todo-item"s] >> nth=1
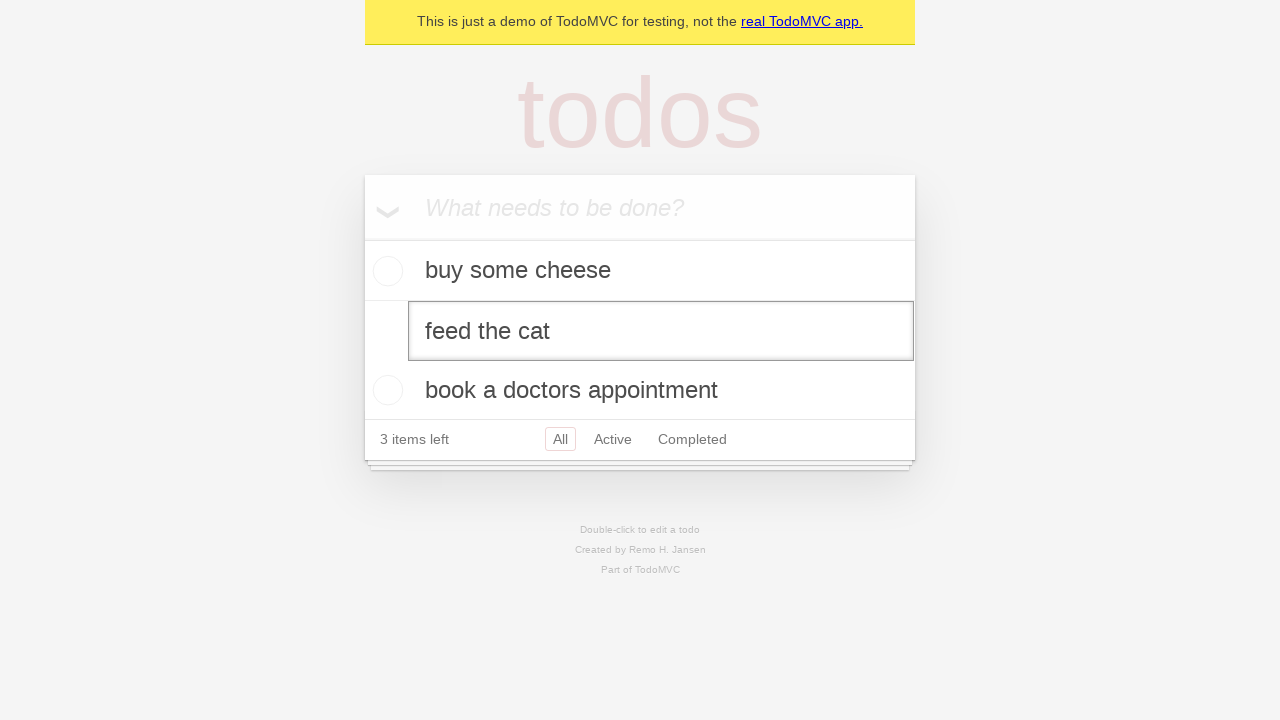

Filled edit textbox with 'buy some sausages' on internal:testid=[data-testid="todo-item"s] >> nth=1 >> internal:role=textbox[nam
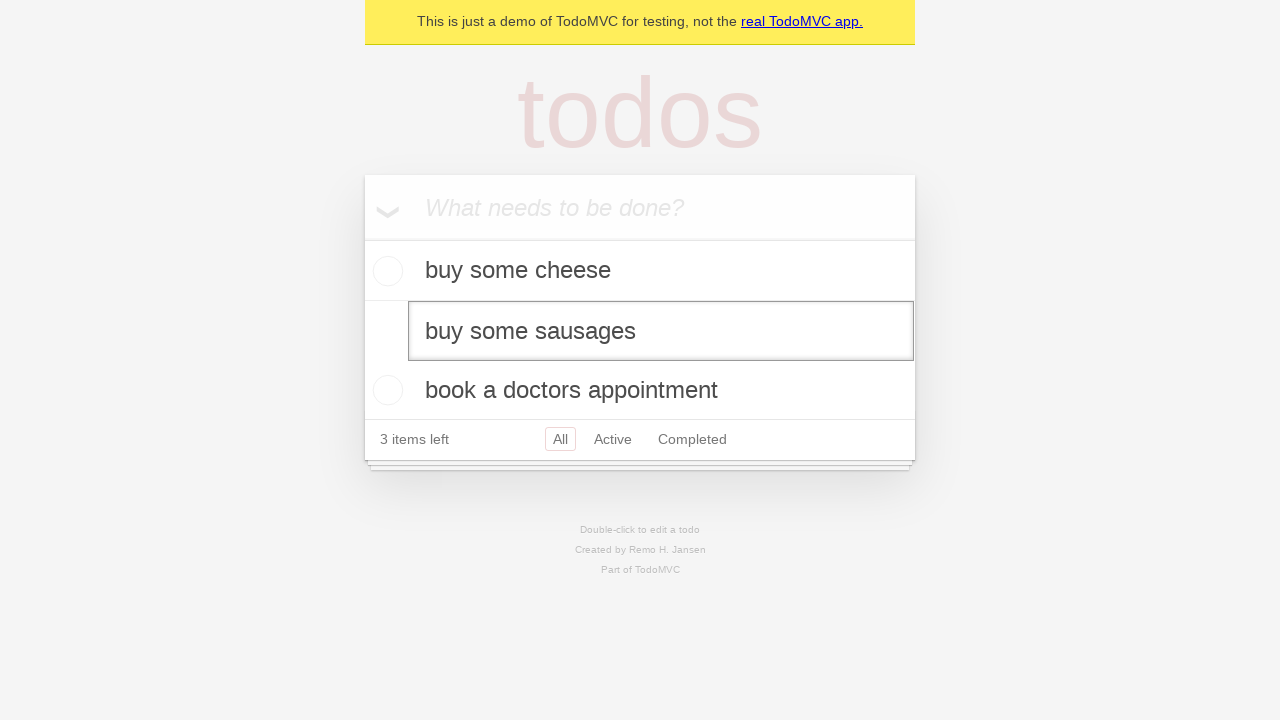

Pressed Enter to confirm edited todo text on internal:testid=[data-testid="todo-item"s] >> nth=1 >> internal:role=textbox[nam
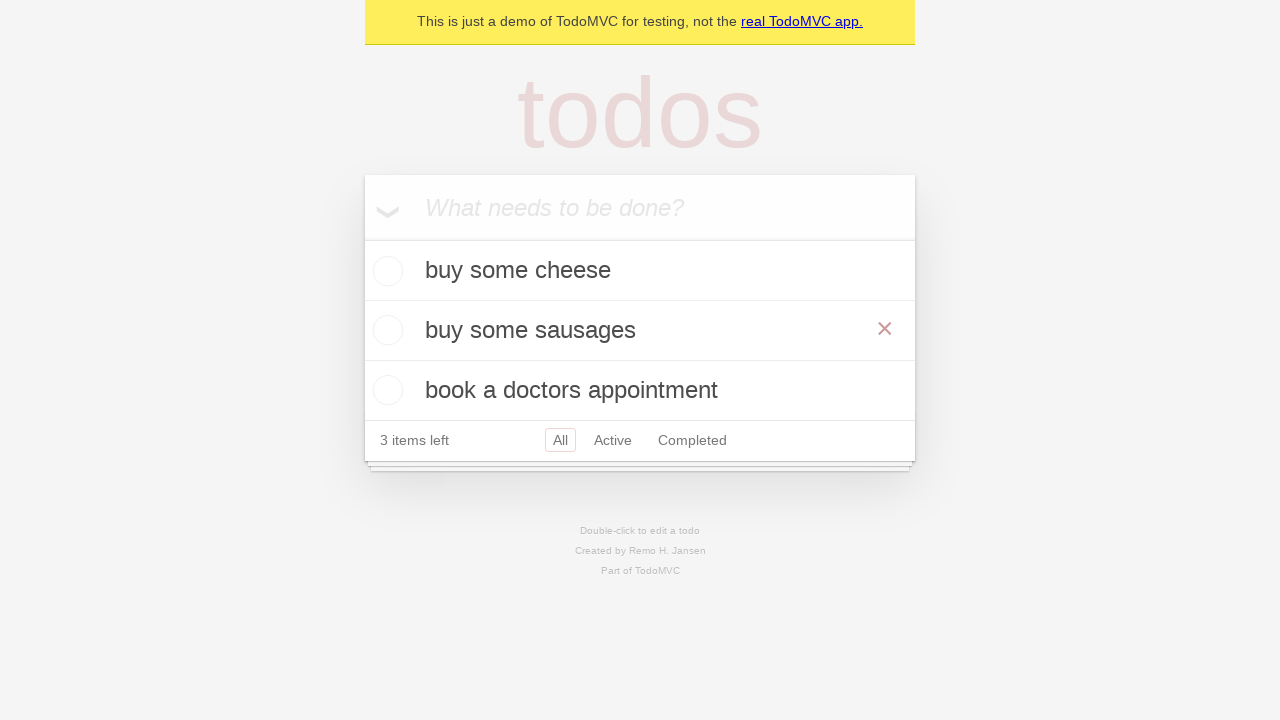

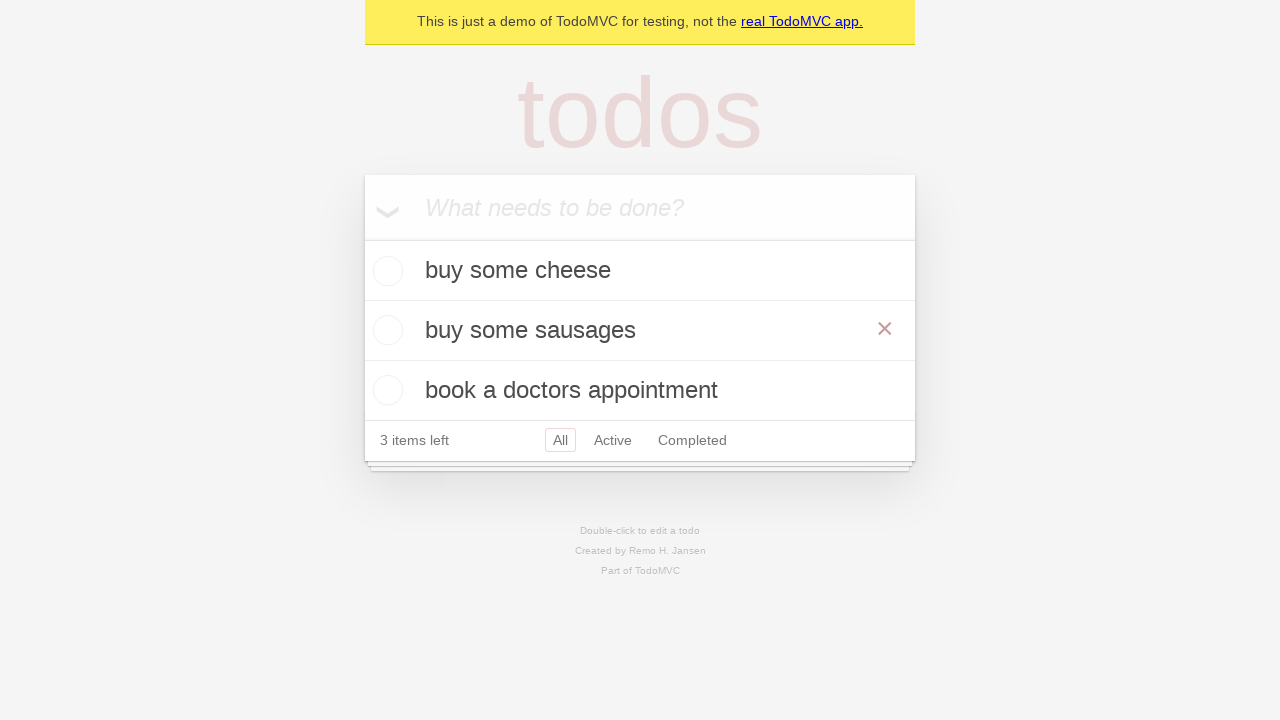